Opens the OrangeHRM demo site and verifies the page loads by checking the title and URL are accessible.

Starting URL: https://opensource-demo.orangehrmlive.com/

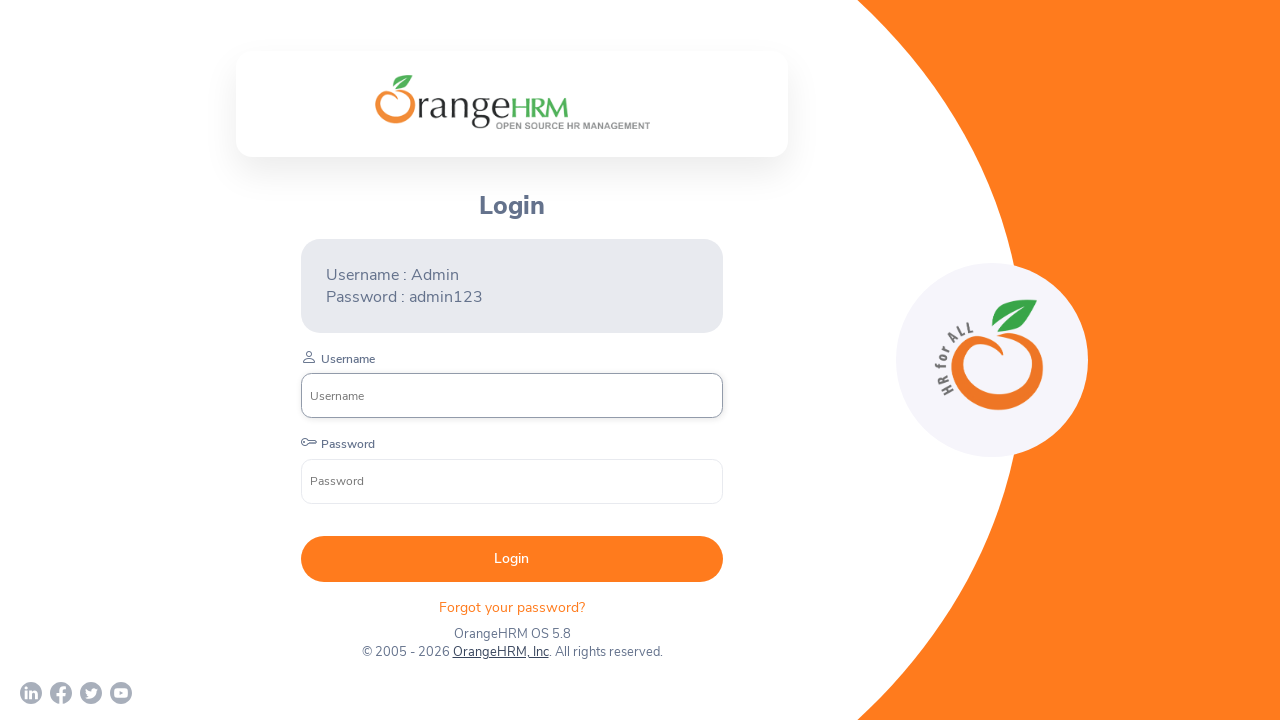

Page DOM content loaded
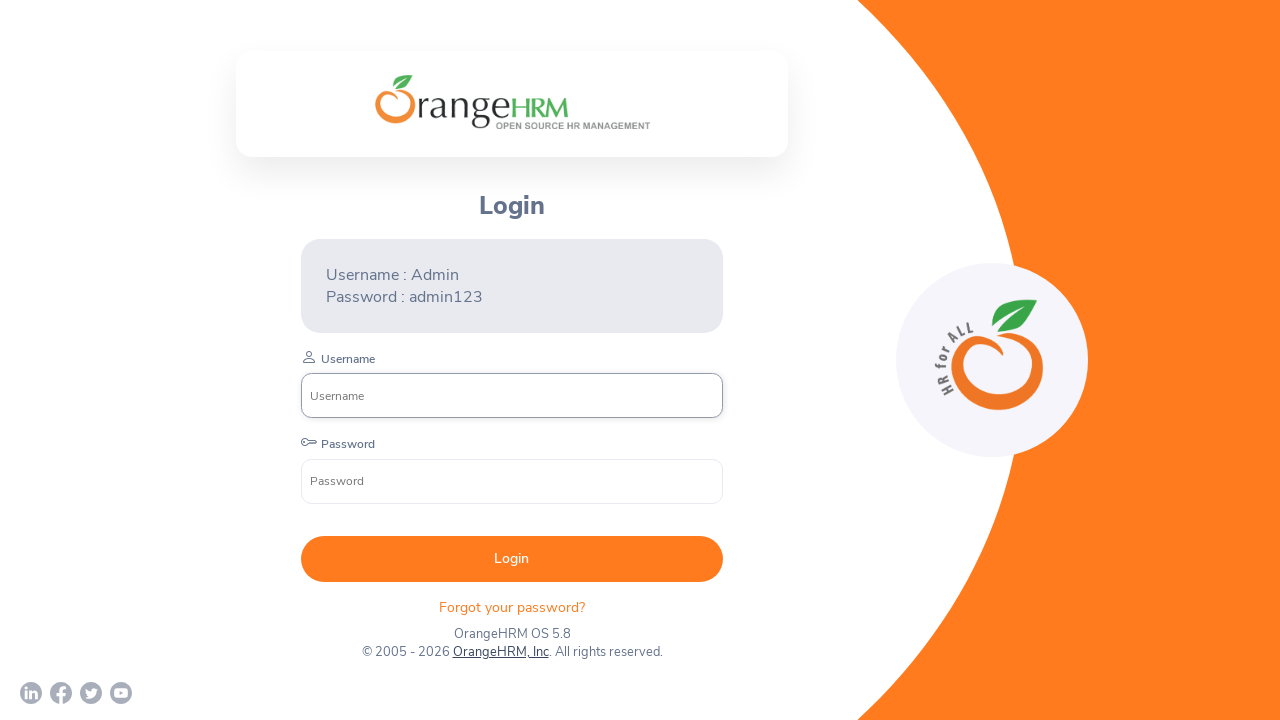

Retrieved page title: OrangeHRM
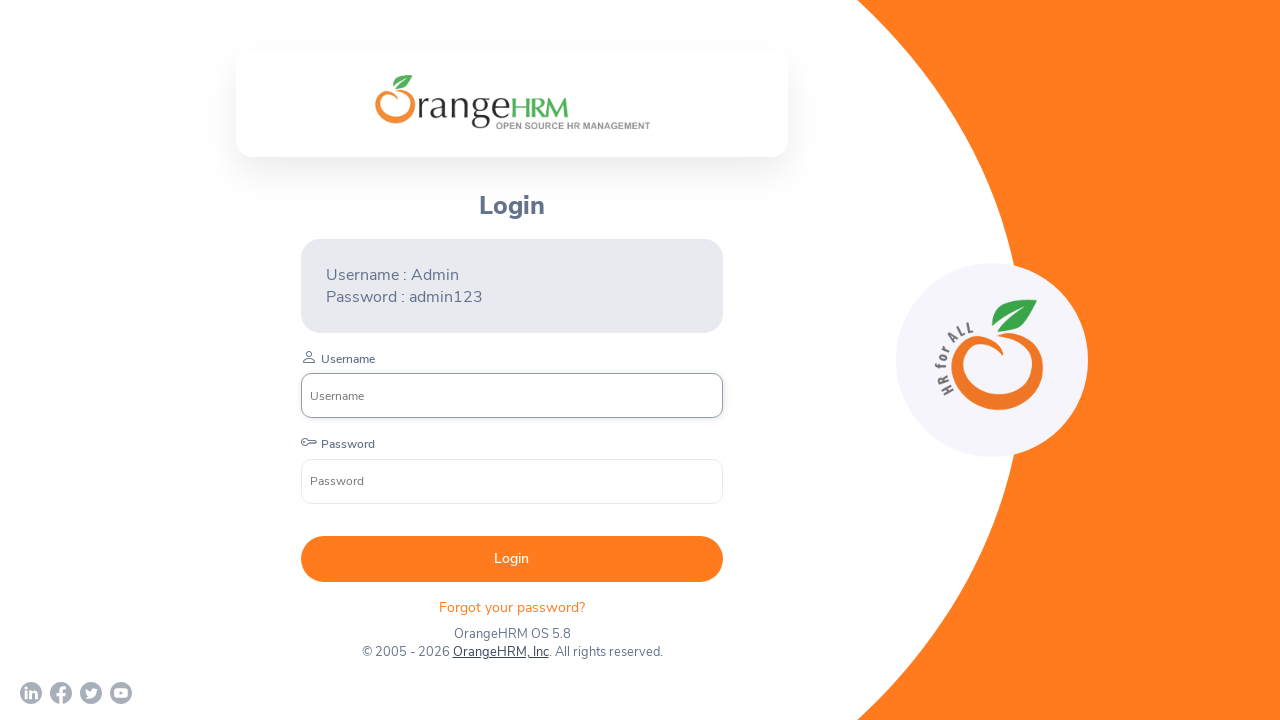

Retrieved current URL: https://opensource-demo.orangehrmlive.com/web/index.php/auth/login
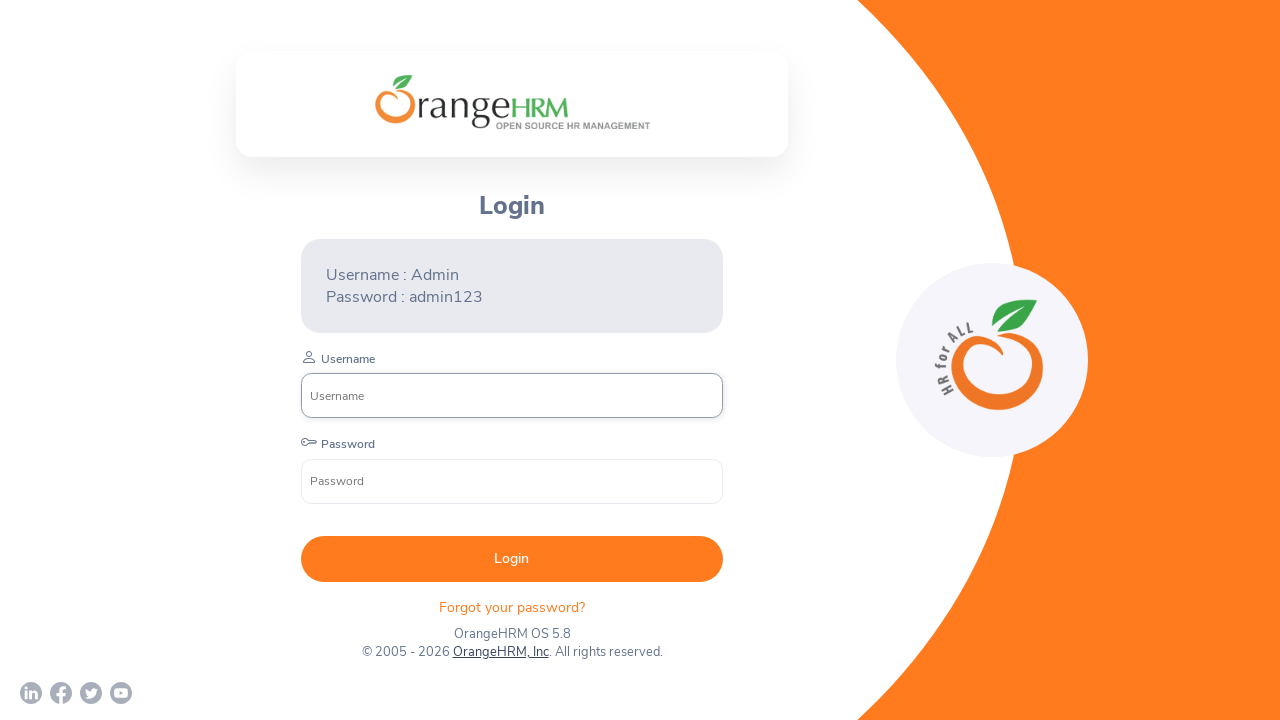

Body element is present and page content is accessible
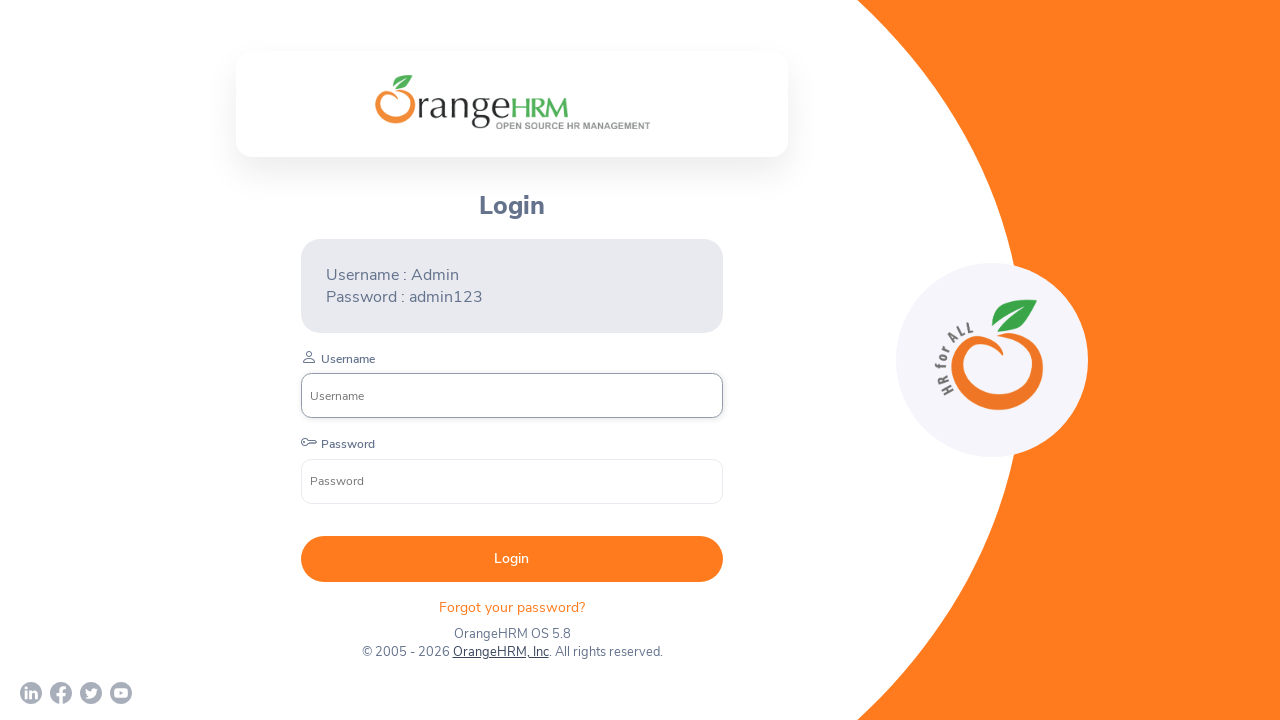

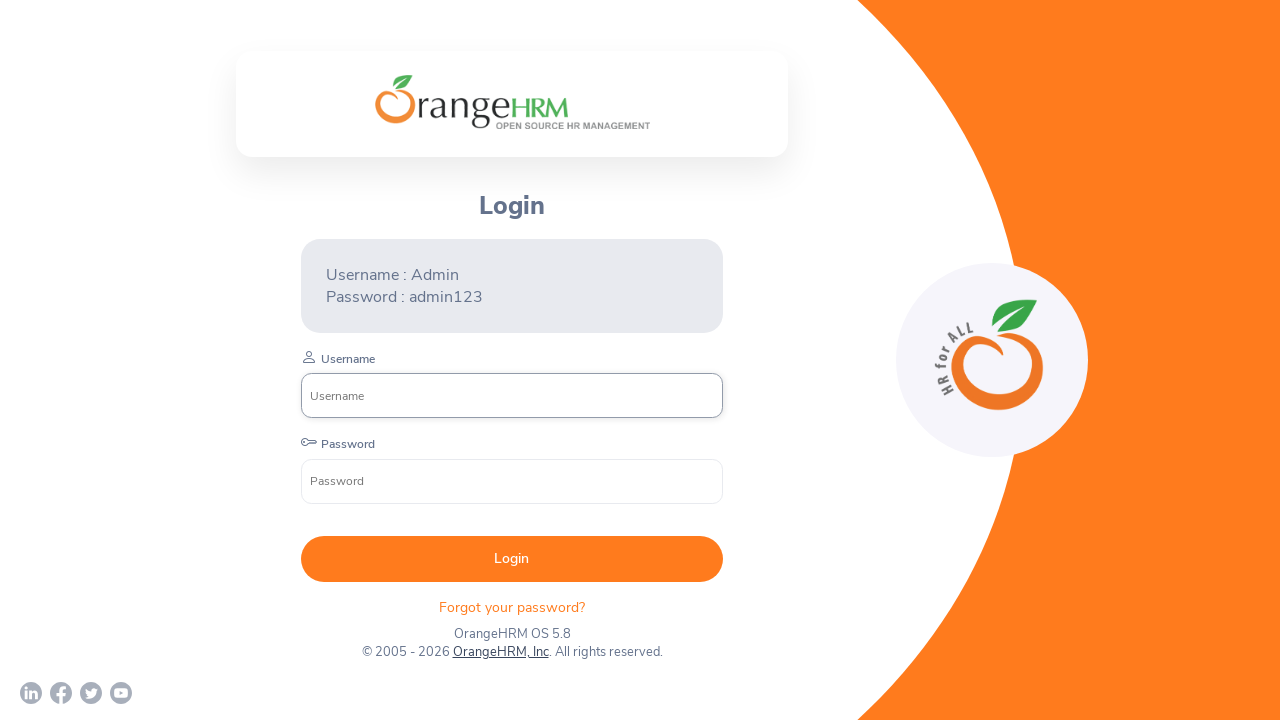